Tests a mortgage calculator by entering different purchase prices and start months, clicking calculate, and verifying the monthly payment is displayed. The test iterates through multiple combinations of inputs.

Starting URL: https://www.mlcalc.com

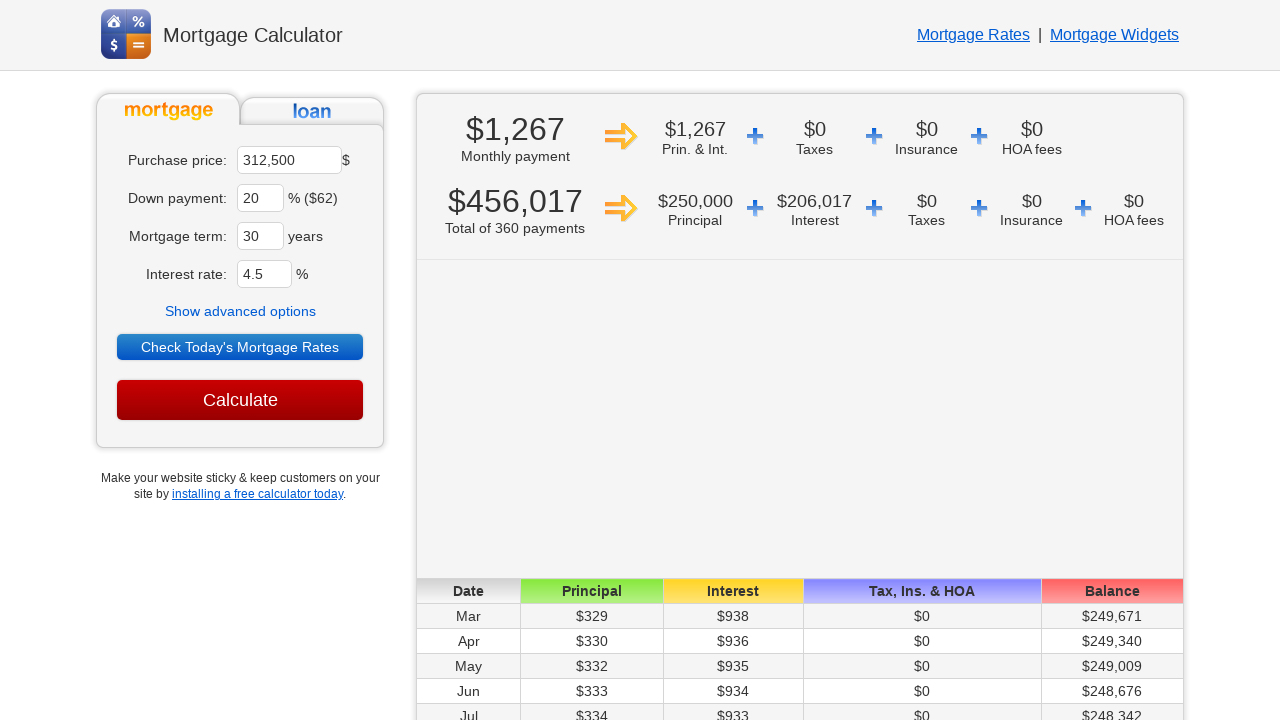

Cleared purchase price field on //*[@id='ma']
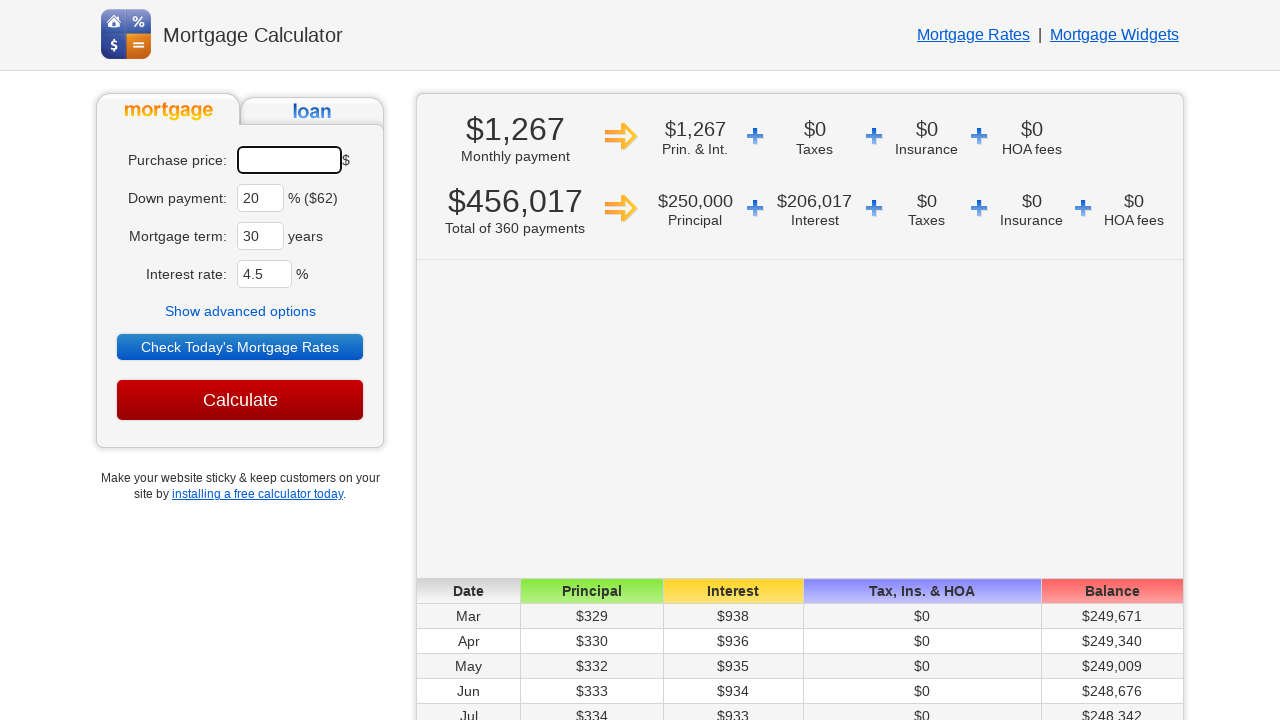

Entered purchase price: 450000 on #ma
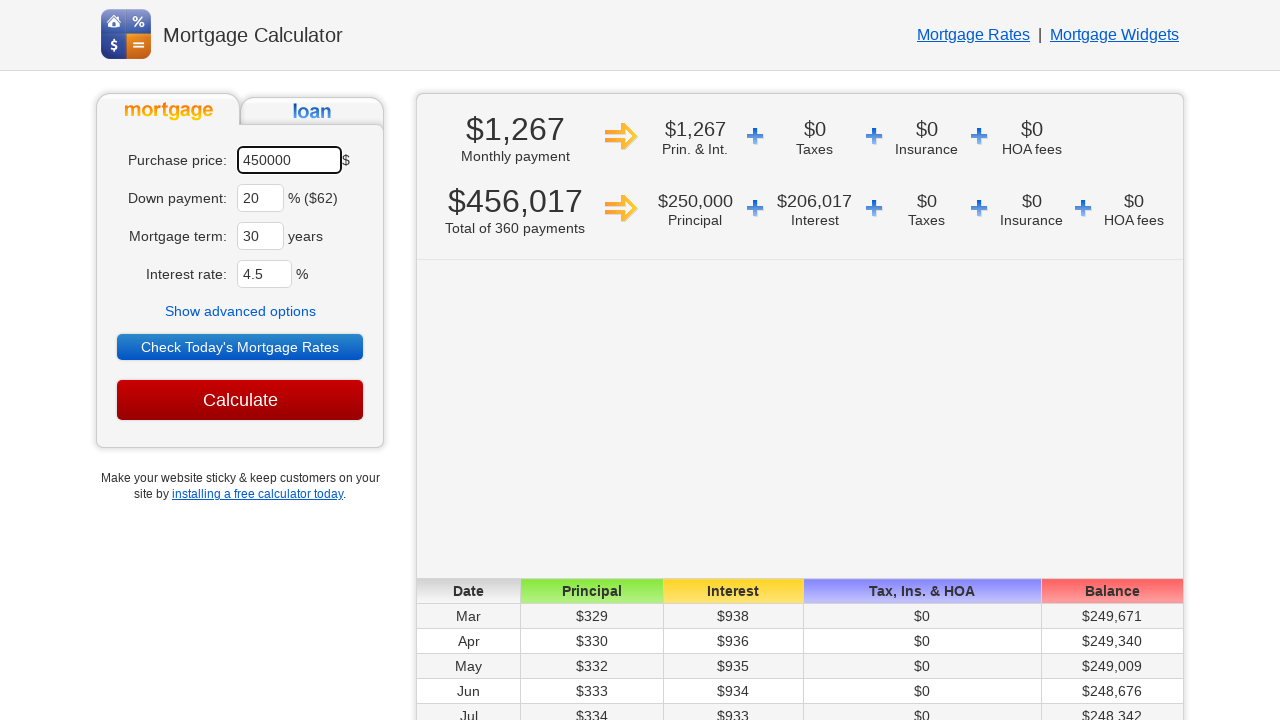

Clicked 'Show advanced options' button at (240, 311) on text=Show advanced options
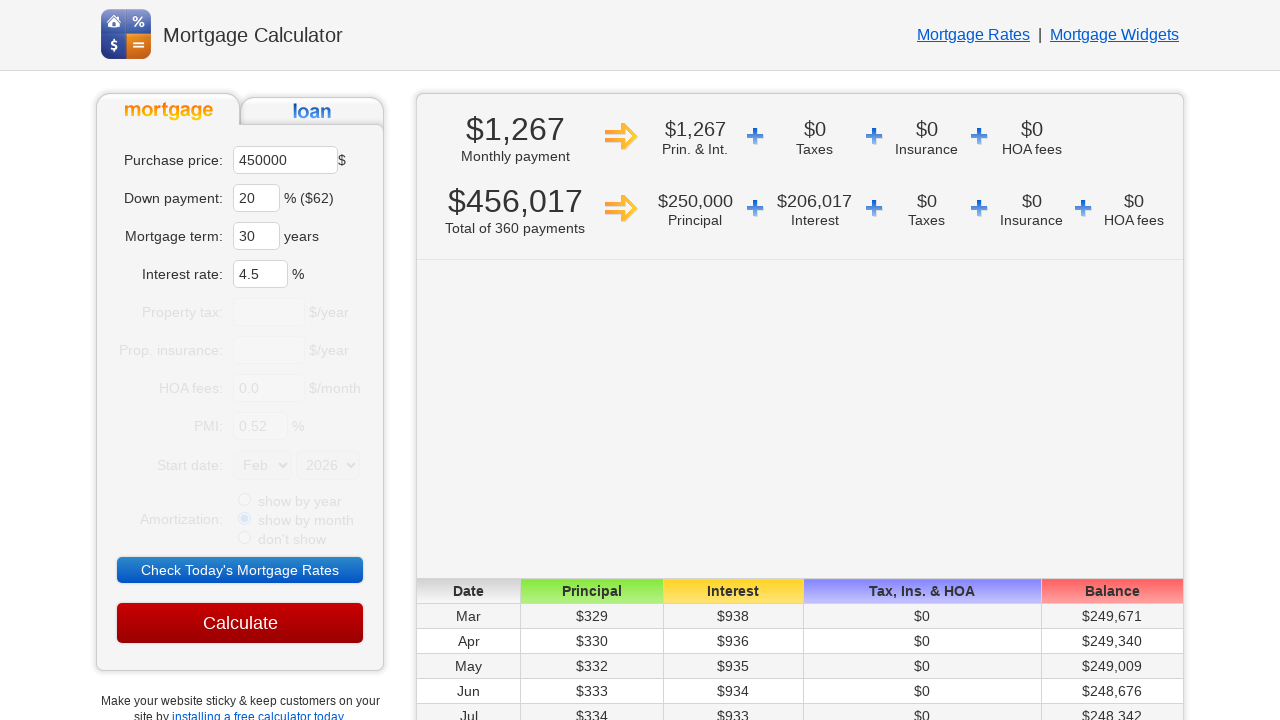

Selected start month: Jun on select[name='sm']
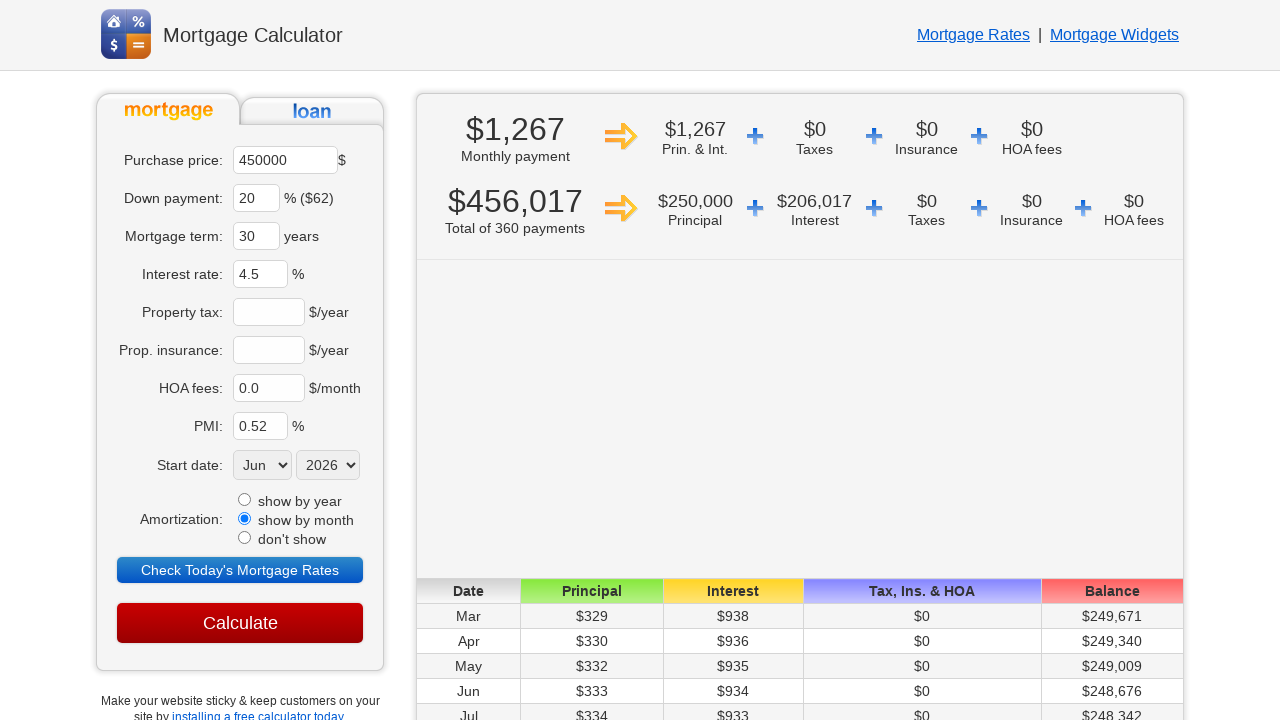

Clicked 'Calculate' button at (240, 623) on input[value='Calculate']
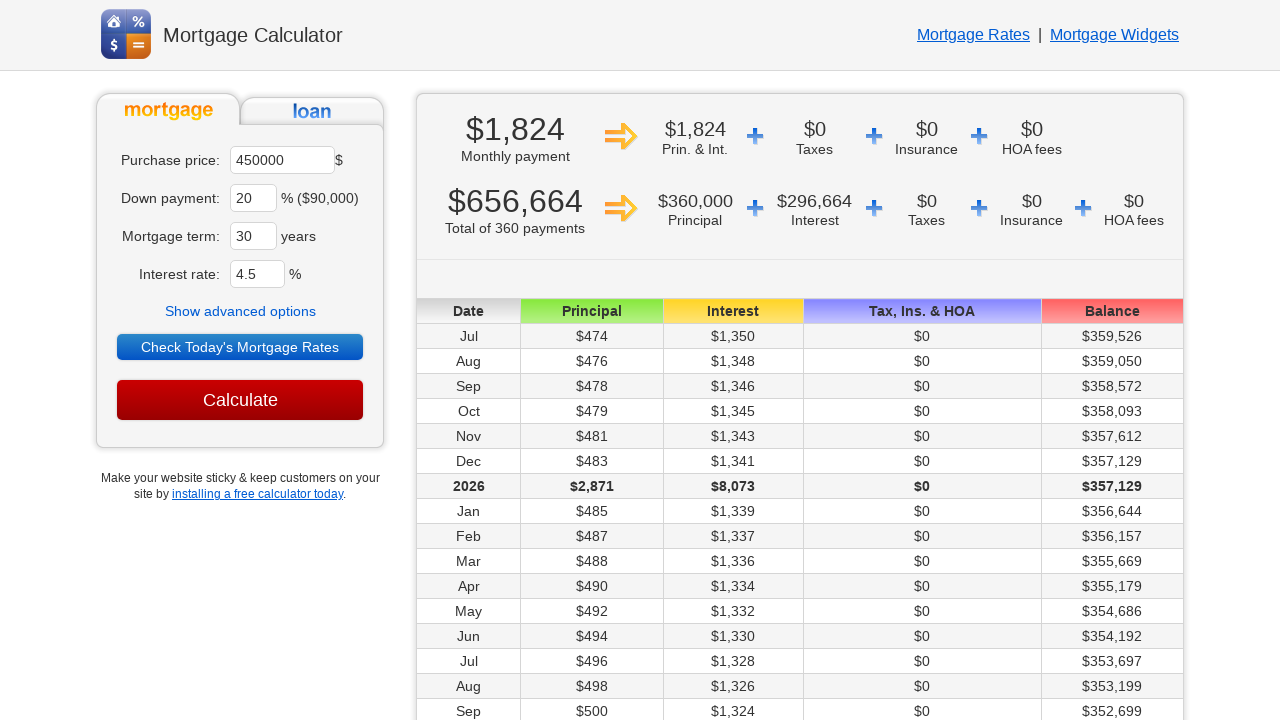

Monthly payment result displayed
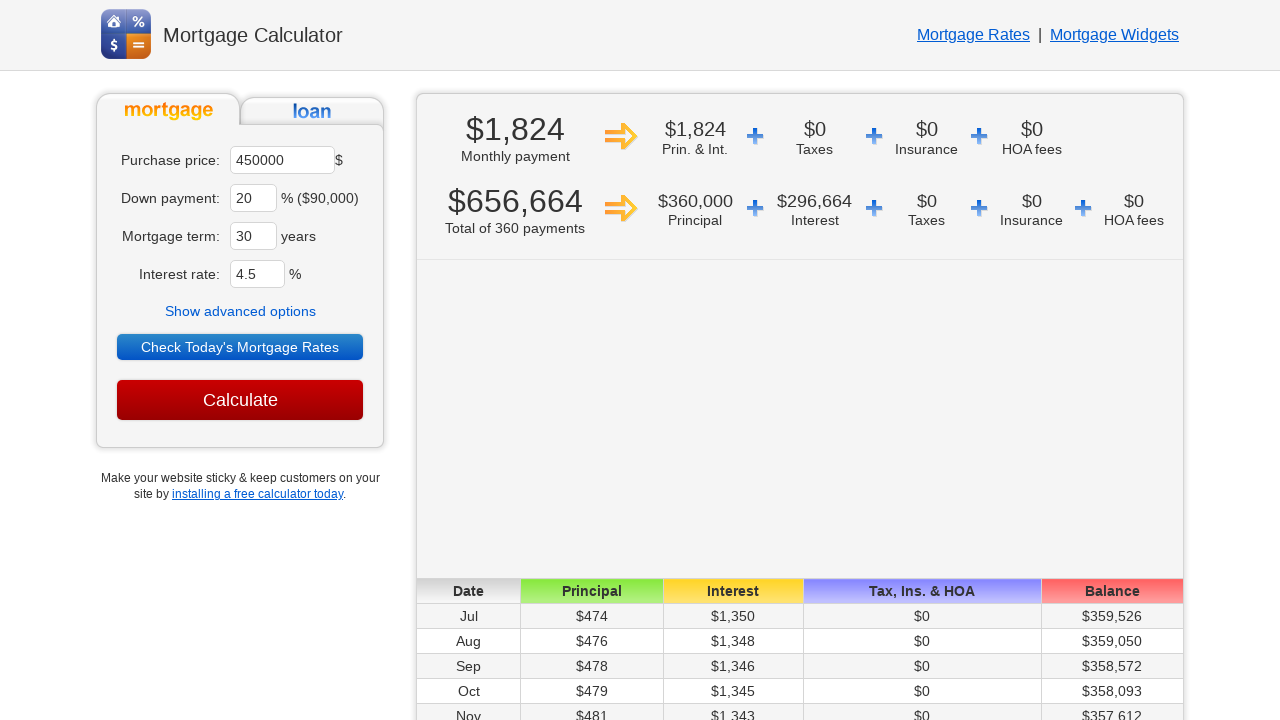

Navigated to mortgage calculator URL
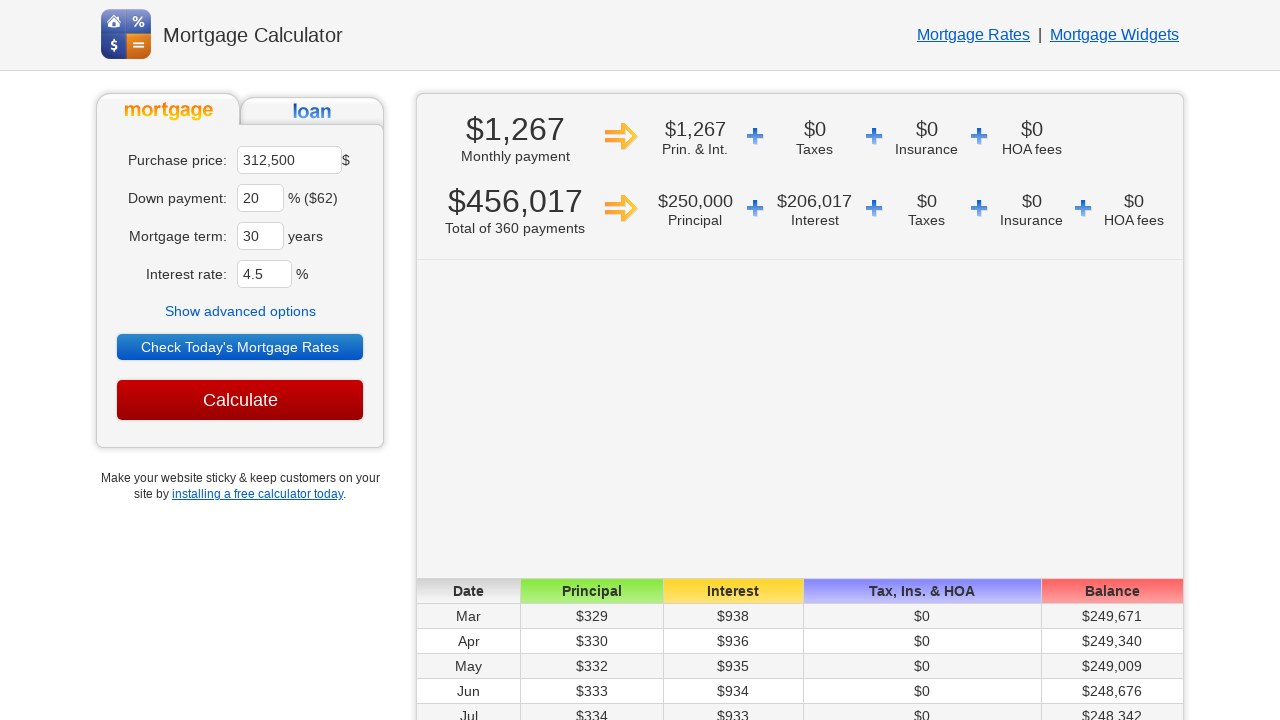

Cleared purchase price field on //*[@id='ma']
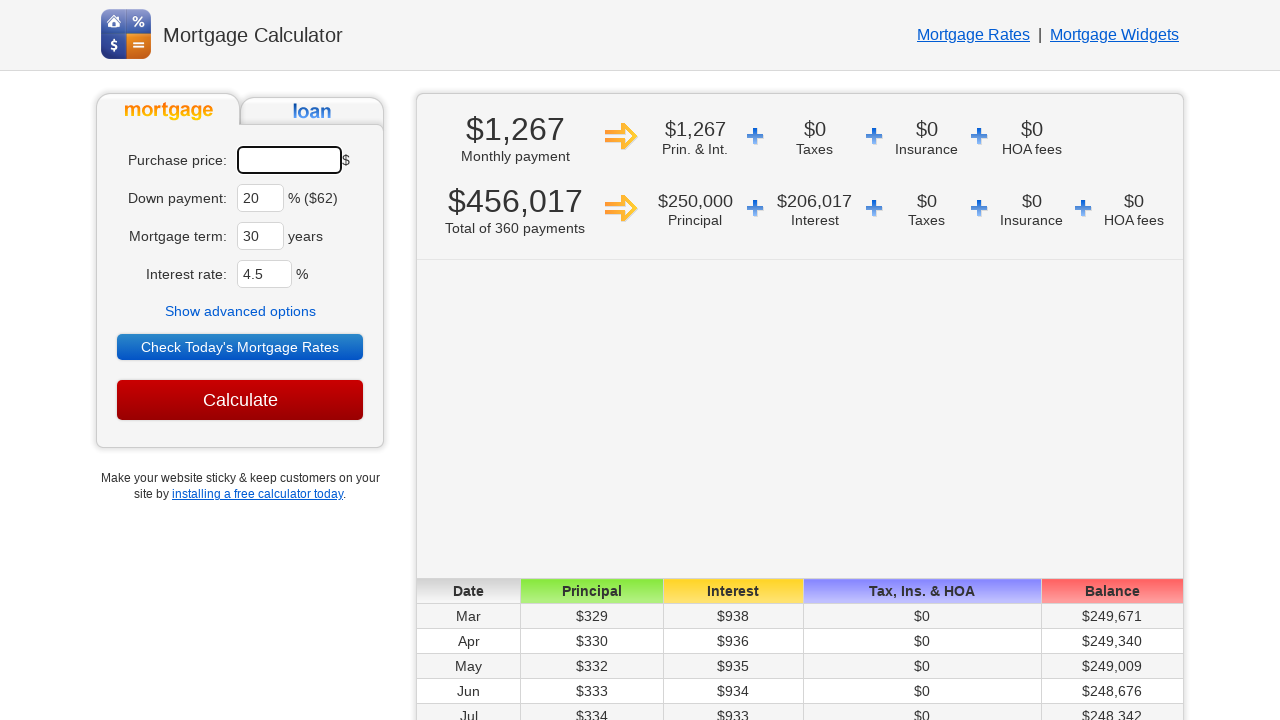

Entered purchase price: 470000 on #ma
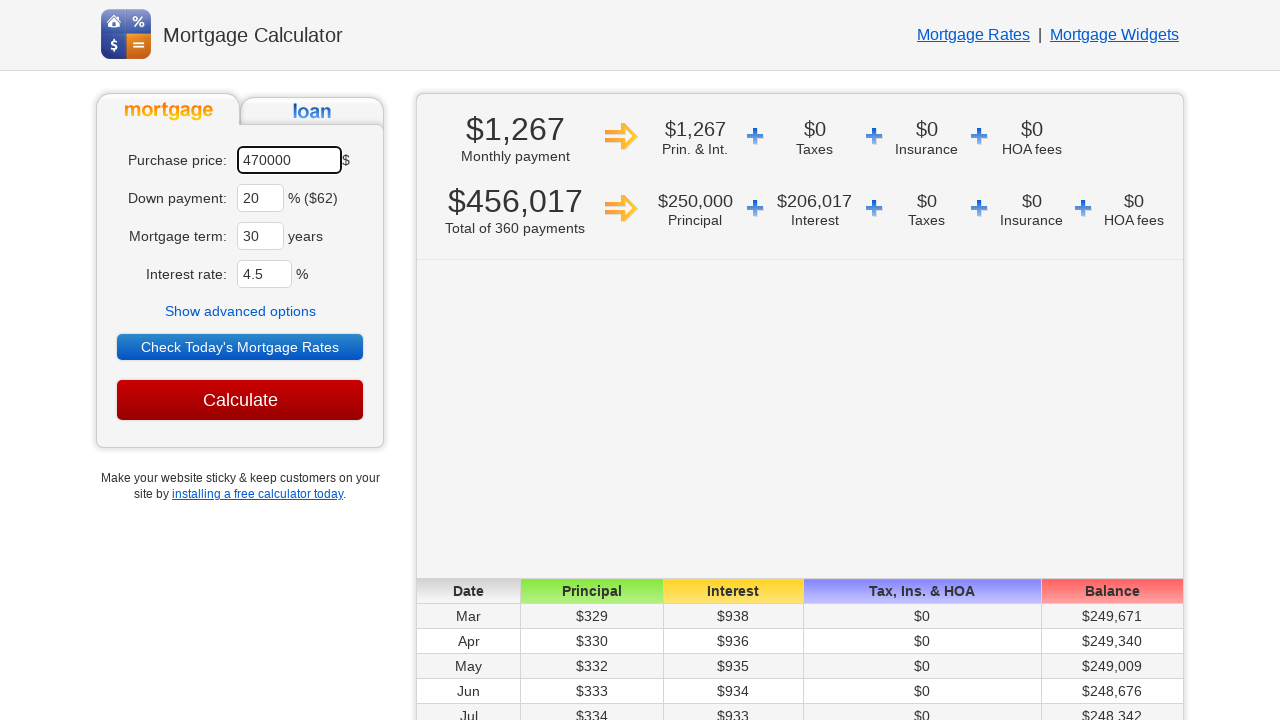

Clicked 'Show advanced options' button at (240, 311) on text=Show advanced options
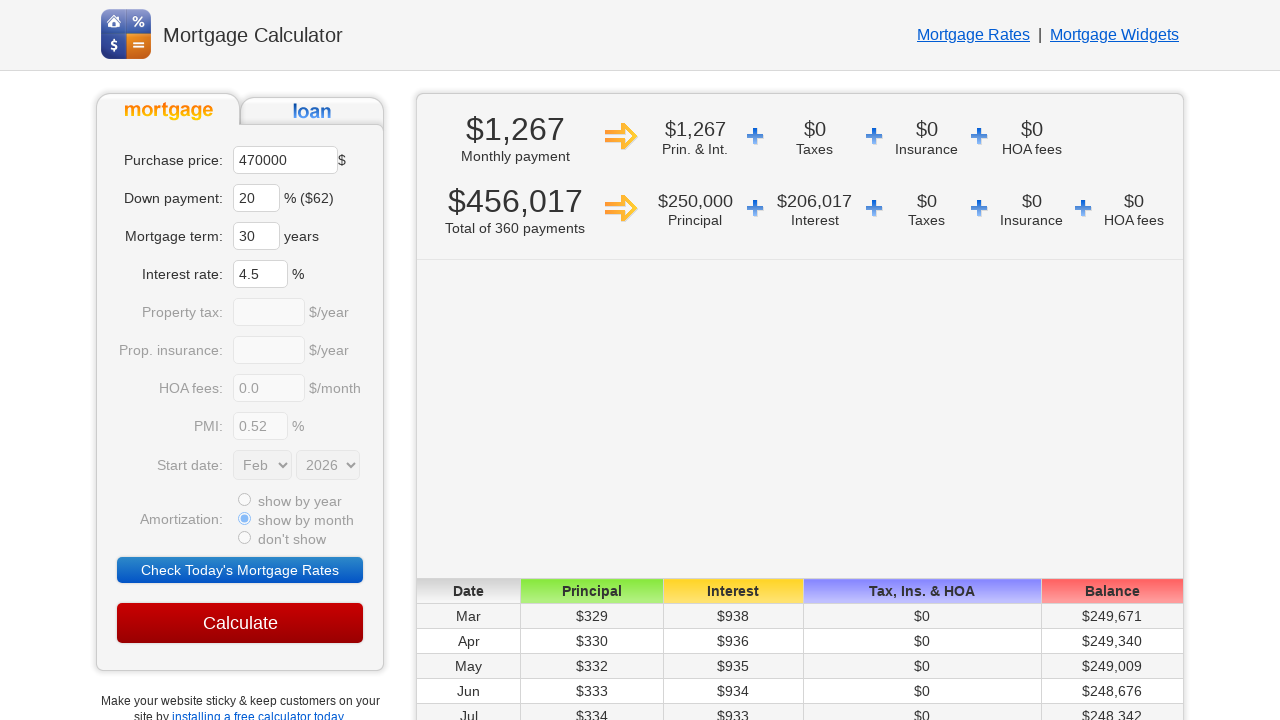

Selected start month: Jul on select[name='sm']
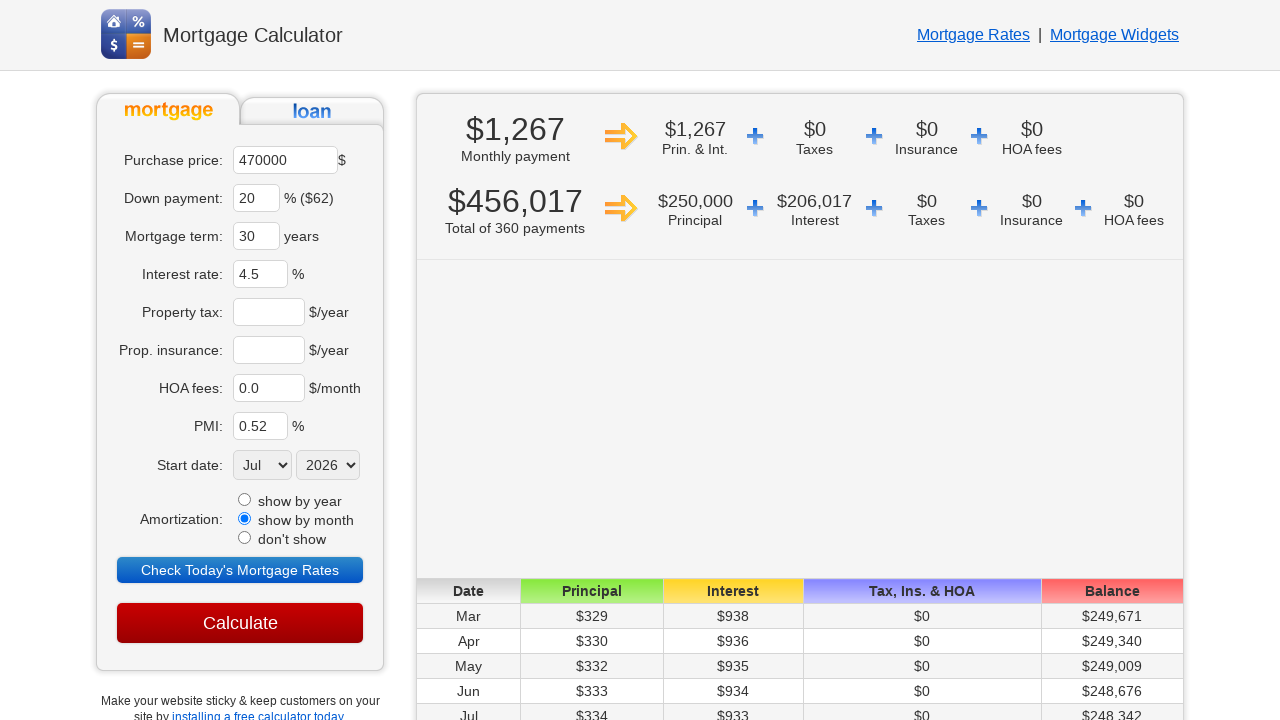

Clicked 'Calculate' button at (240, 623) on input[value='Calculate']
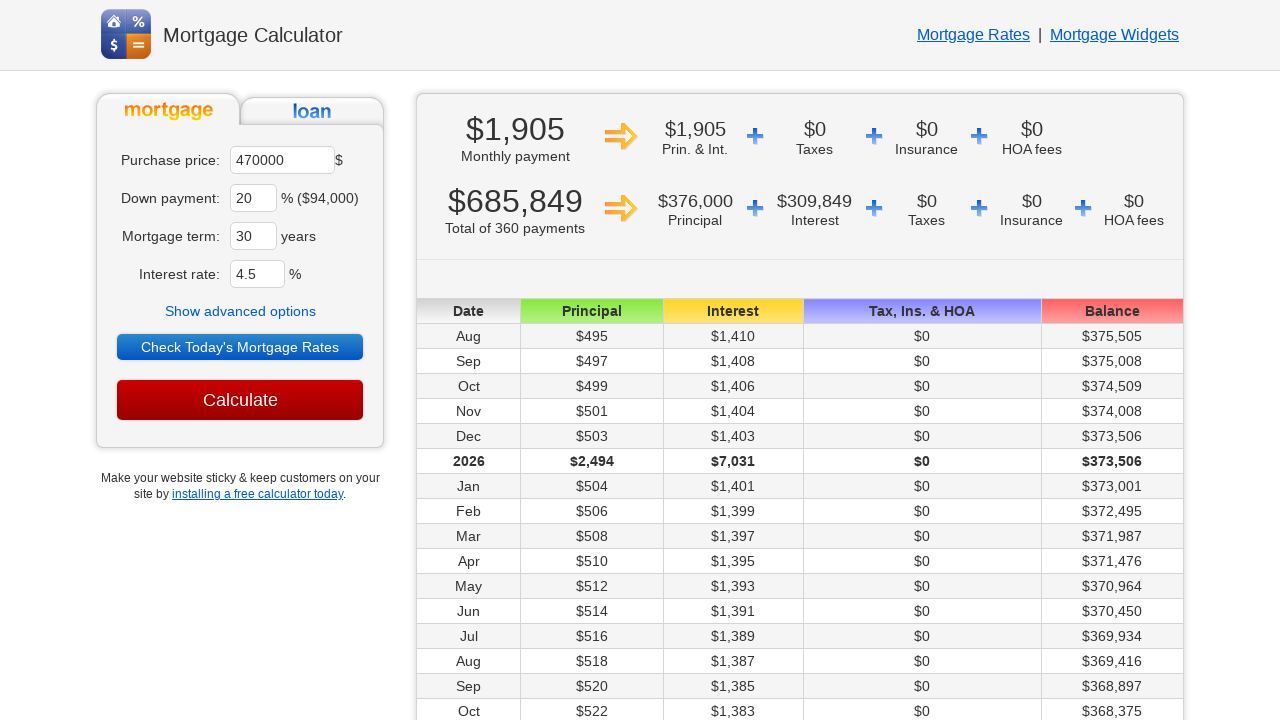

Monthly payment result displayed
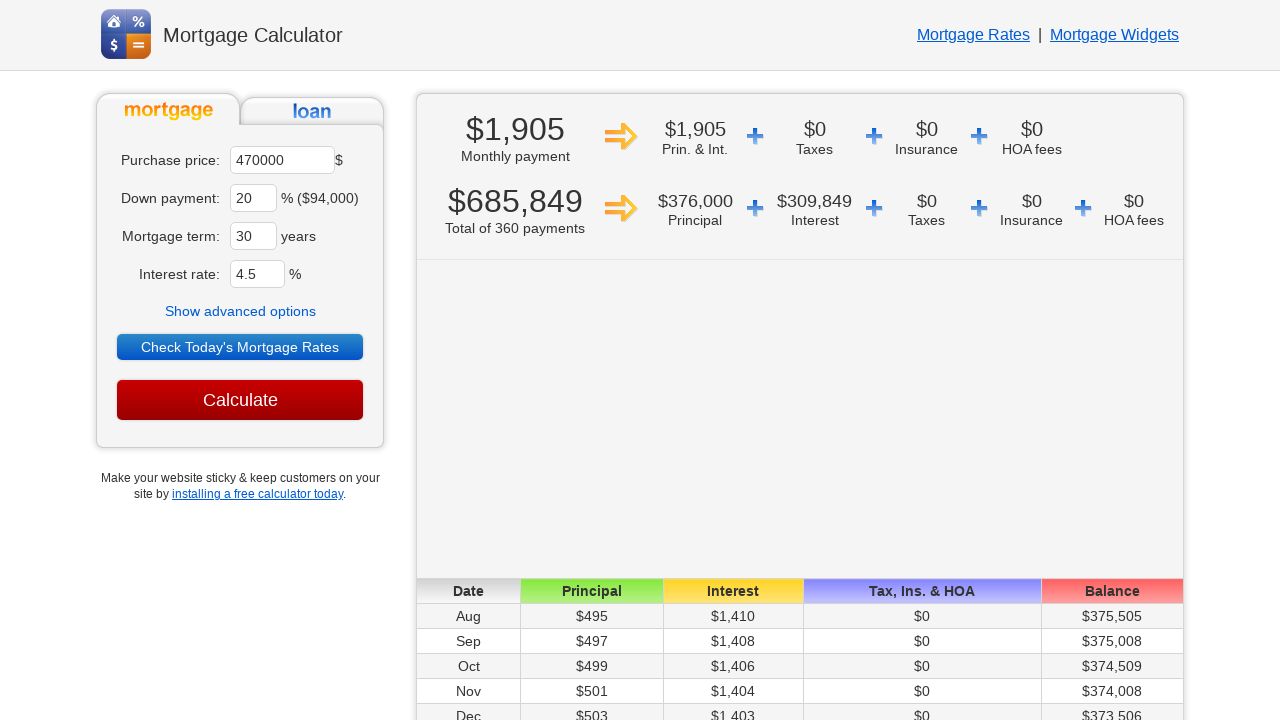

Navigated to mortgage calculator URL
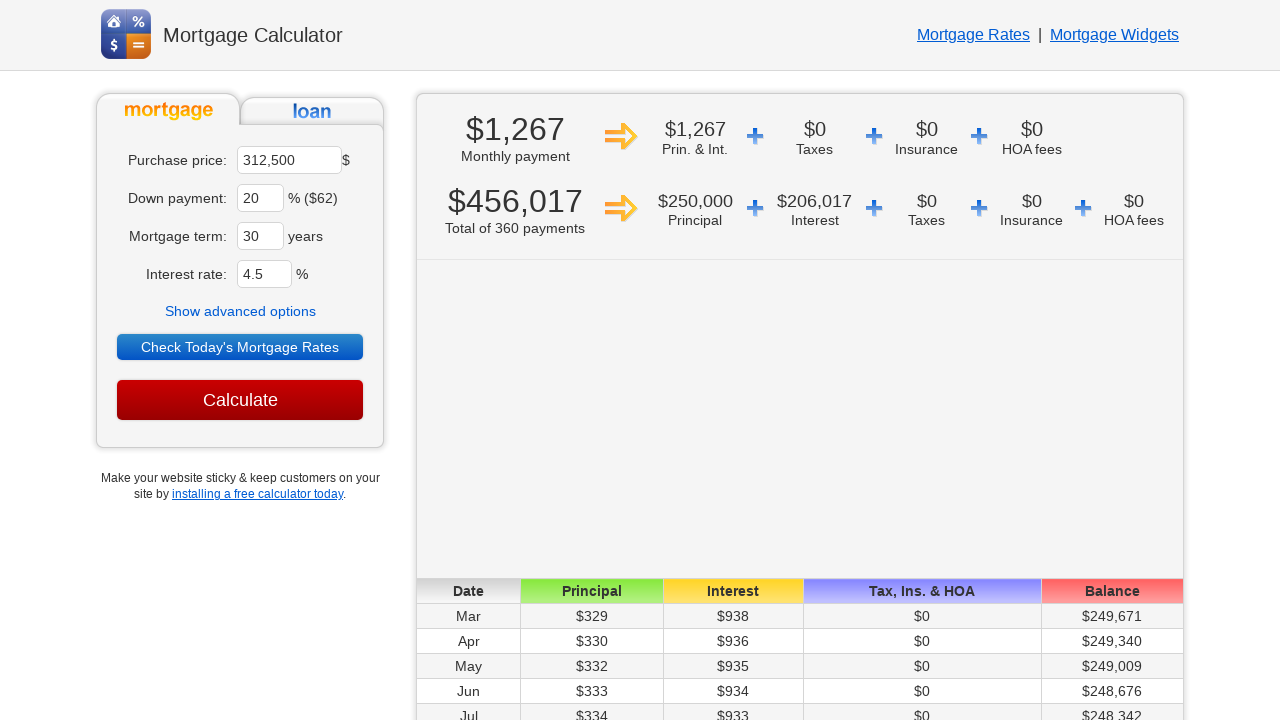

Cleared purchase price field on //*[@id='ma']
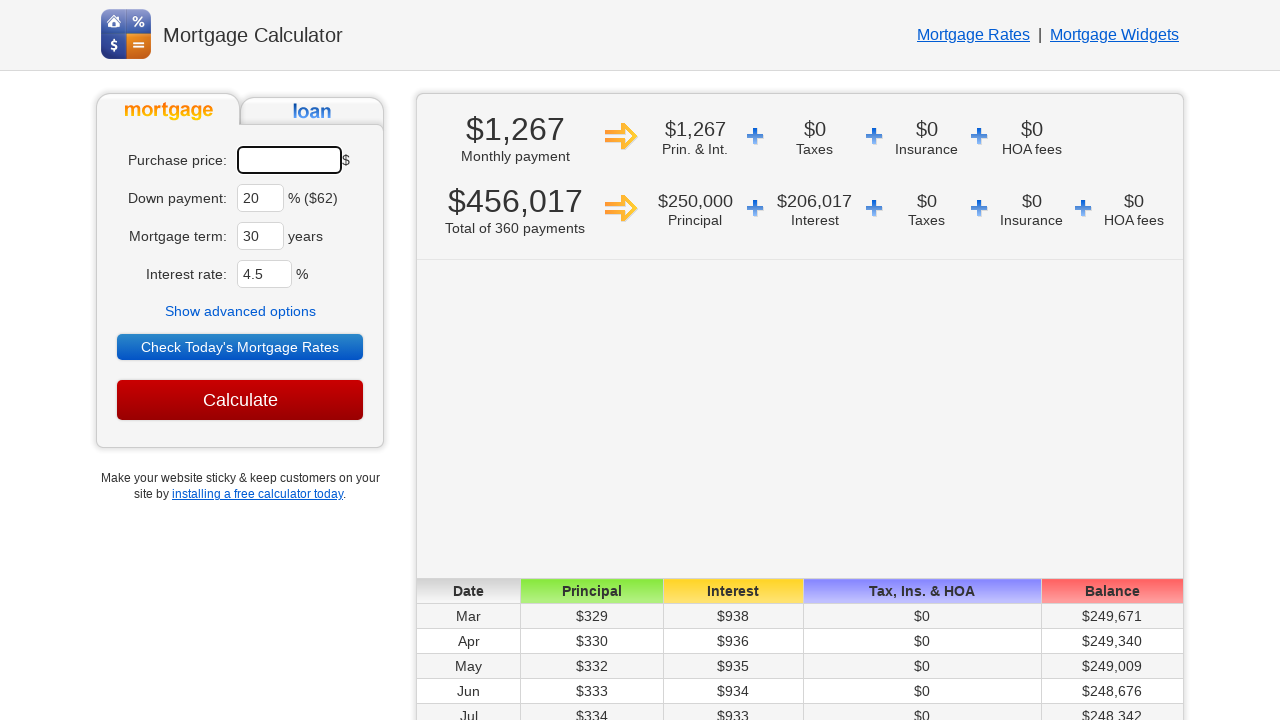

Entered purchase price: 500000 on #ma
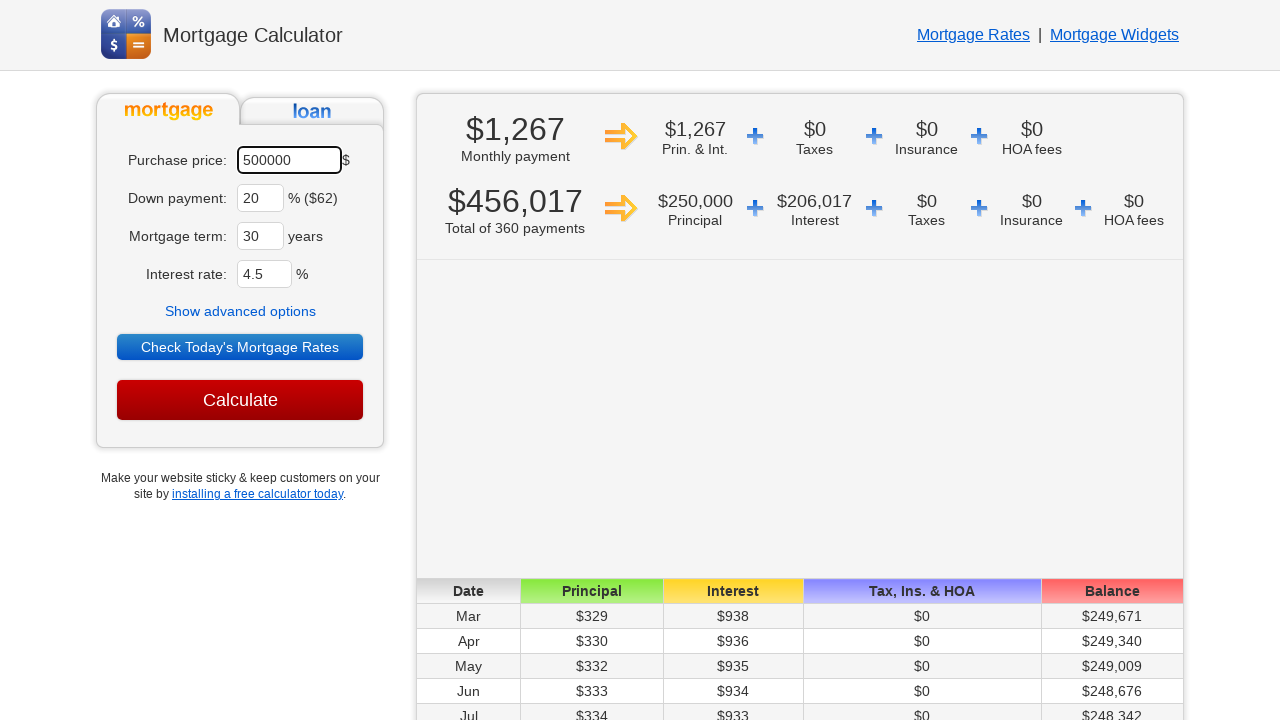

Clicked 'Show advanced options' button at (240, 311) on text=Show advanced options
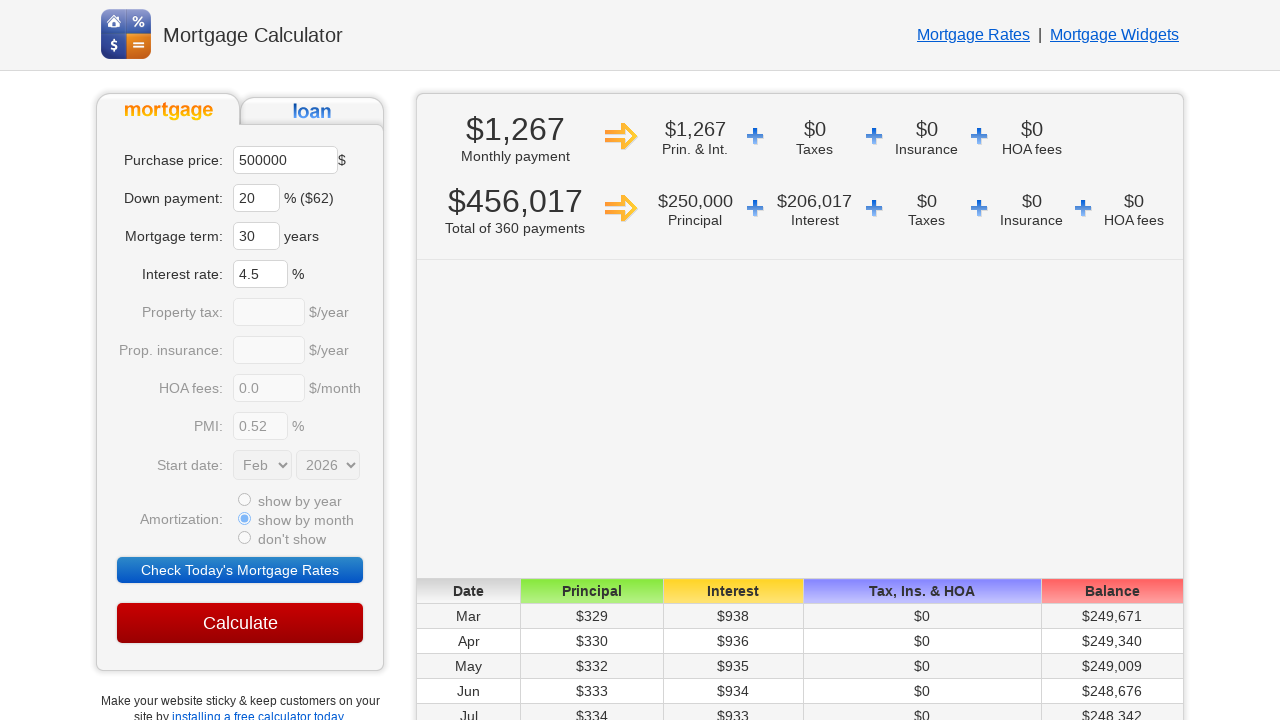

Selected start month: Aug on select[name='sm']
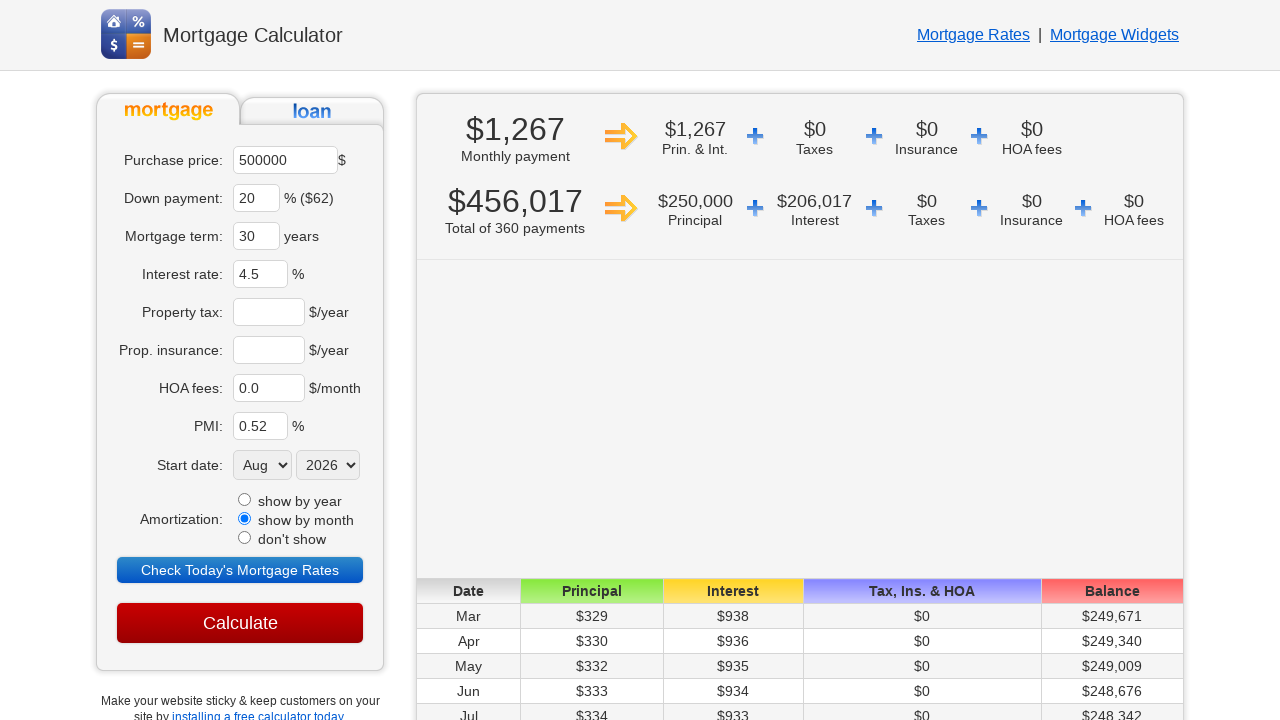

Clicked 'Calculate' button at (240, 623) on input[value='Calculate']
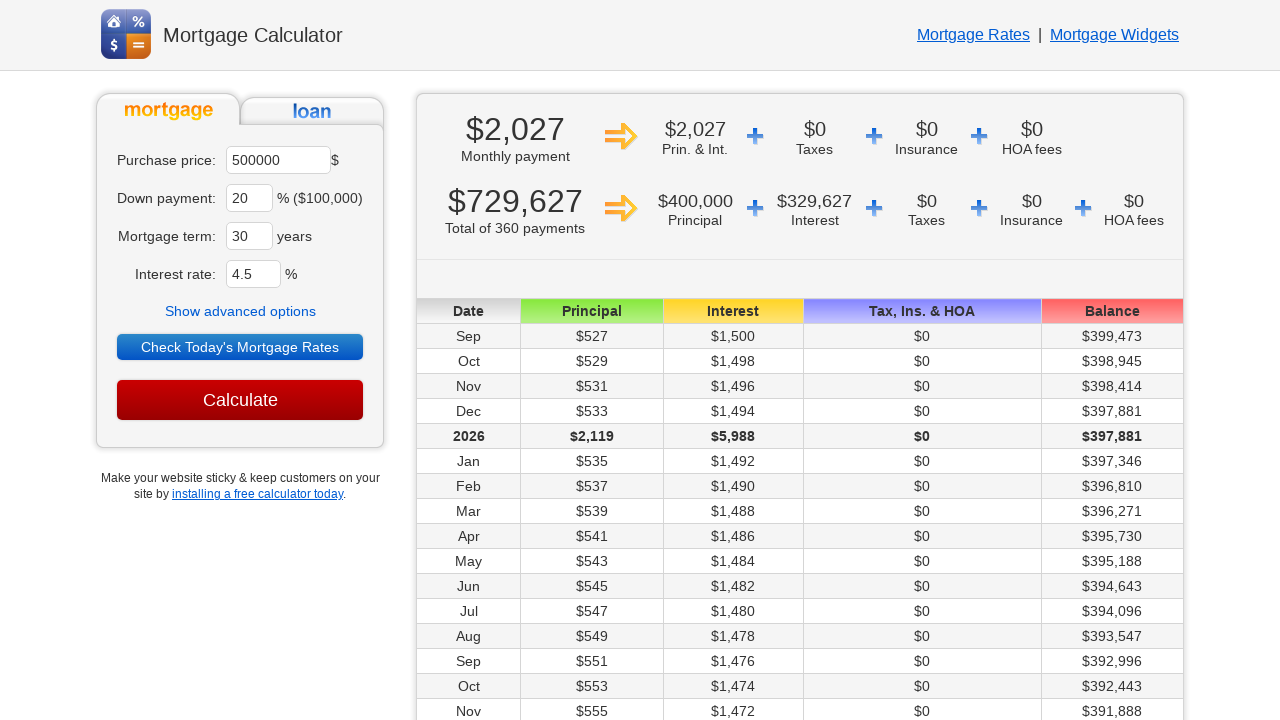

Monthly payment result displayed
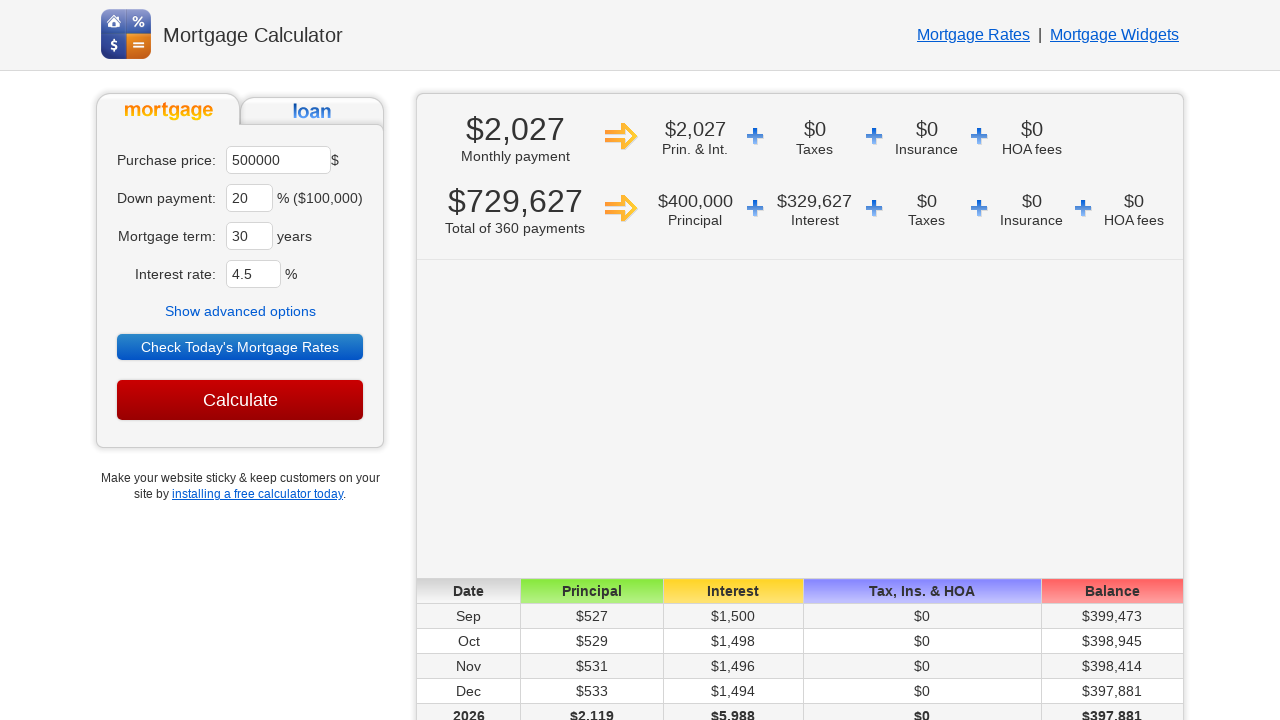

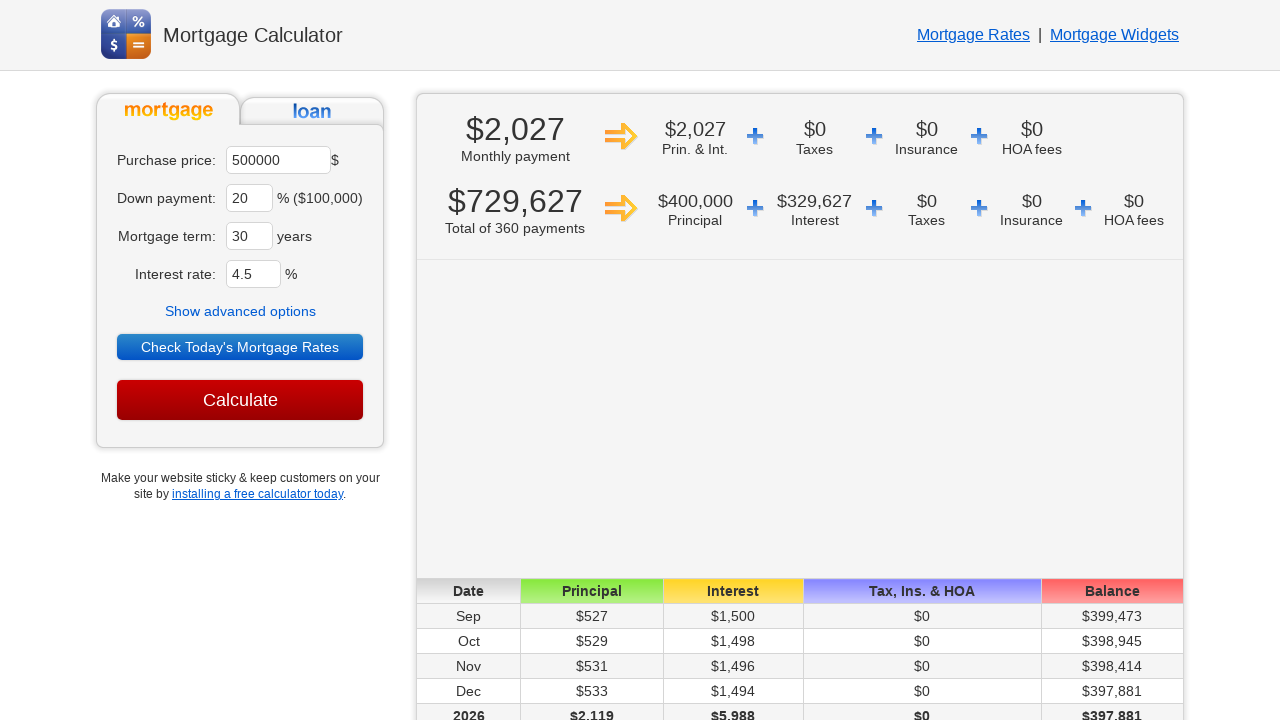